Tests prompt dialog box by clicking a button, entering text into the prompt, and accepting it

Starting URL: https://www.techlearn.in/code/prompt-dialog-box/

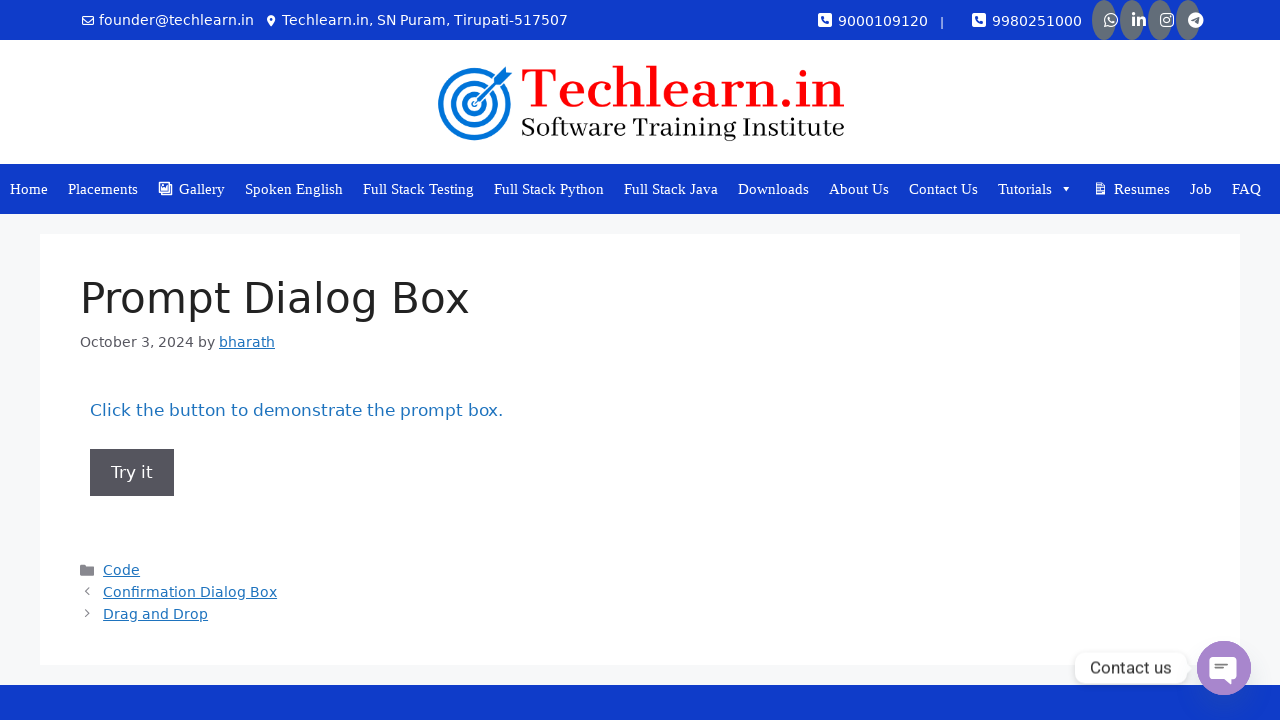

Set up dialog handler to accept prompt with text 'Sindhu Maccha'
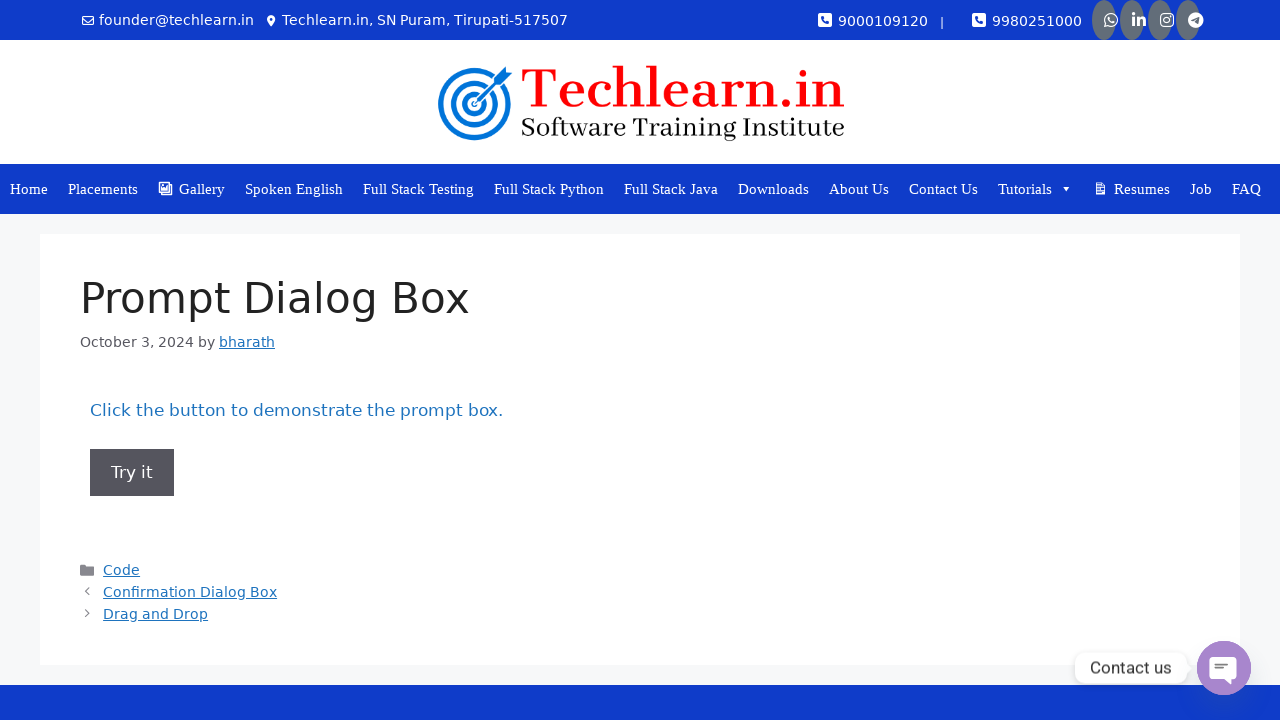

Clicked button to trigger prompt dialog box at (132, 472) on xpath=//*[@id='post-748']/div/div/div/div/div/div/div/button
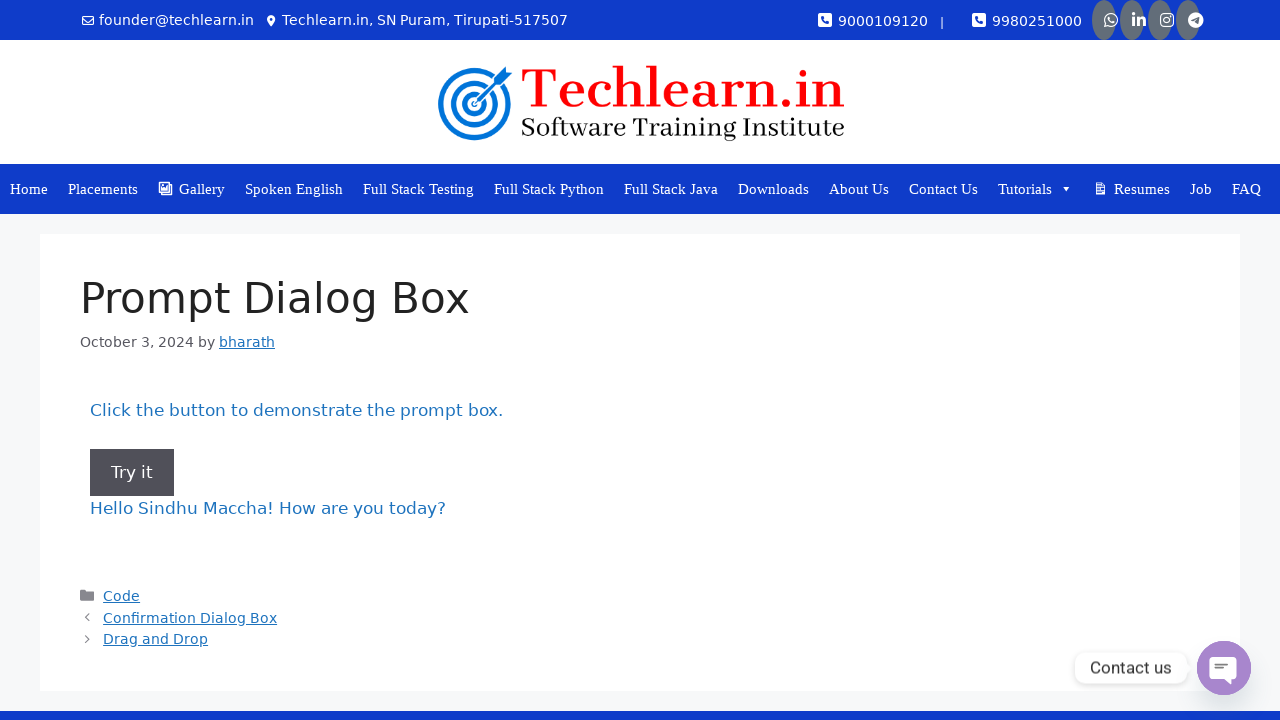

Waited for dialog to be processed and accepted
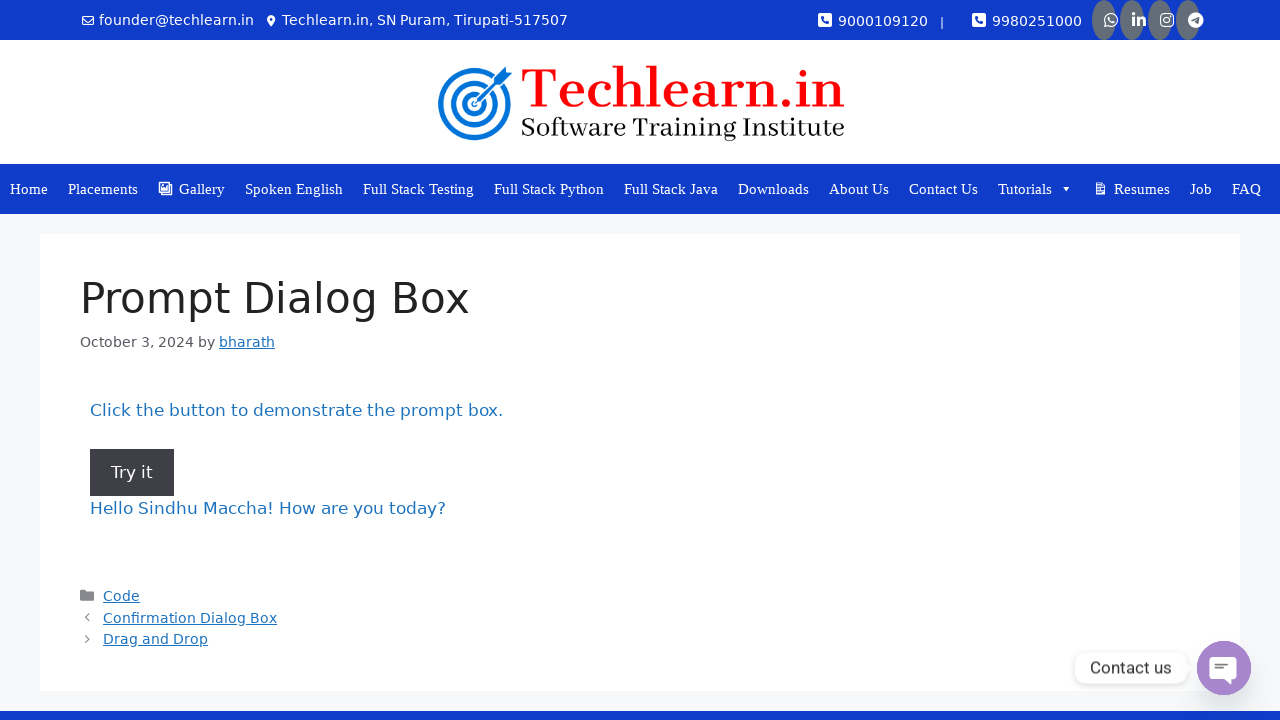

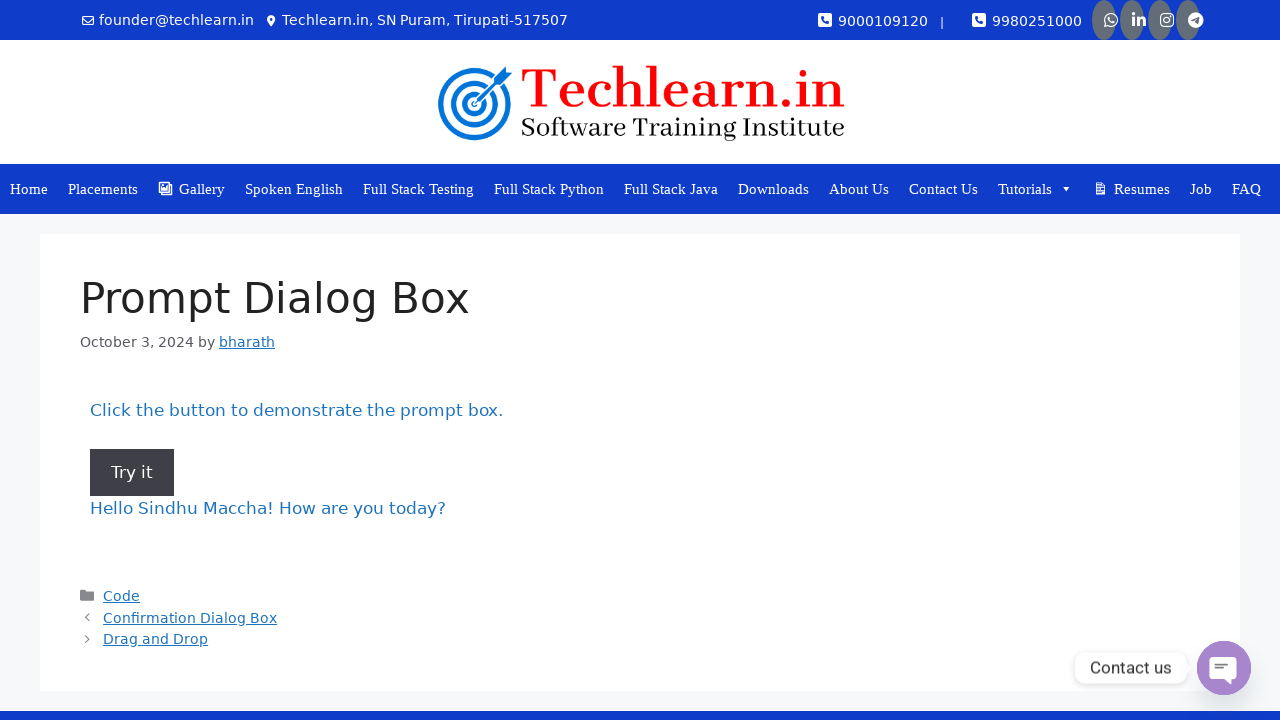